Tests dropdown selection functionality by selecting multiple options from a dropdown menu using visible text

Starting URL: https://rahulshettyacademy.com/AutomationPractice/

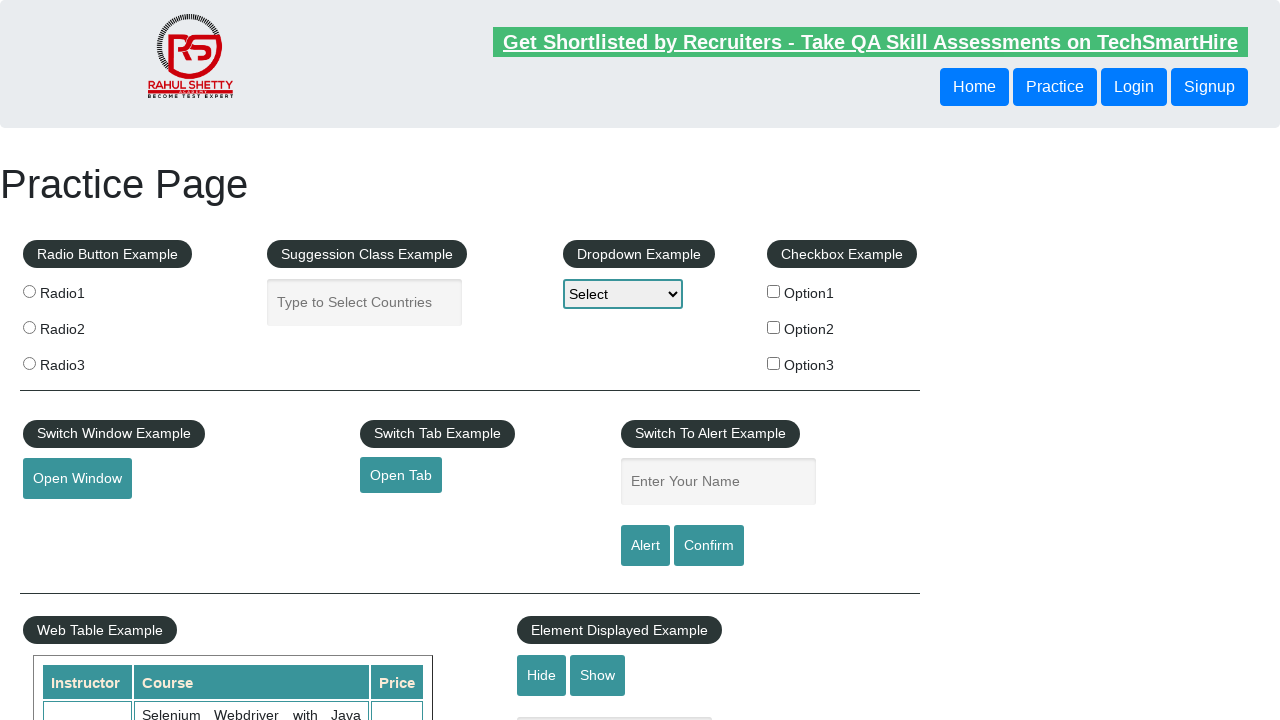

Located dropdown element with id 'dropdown-class-example'
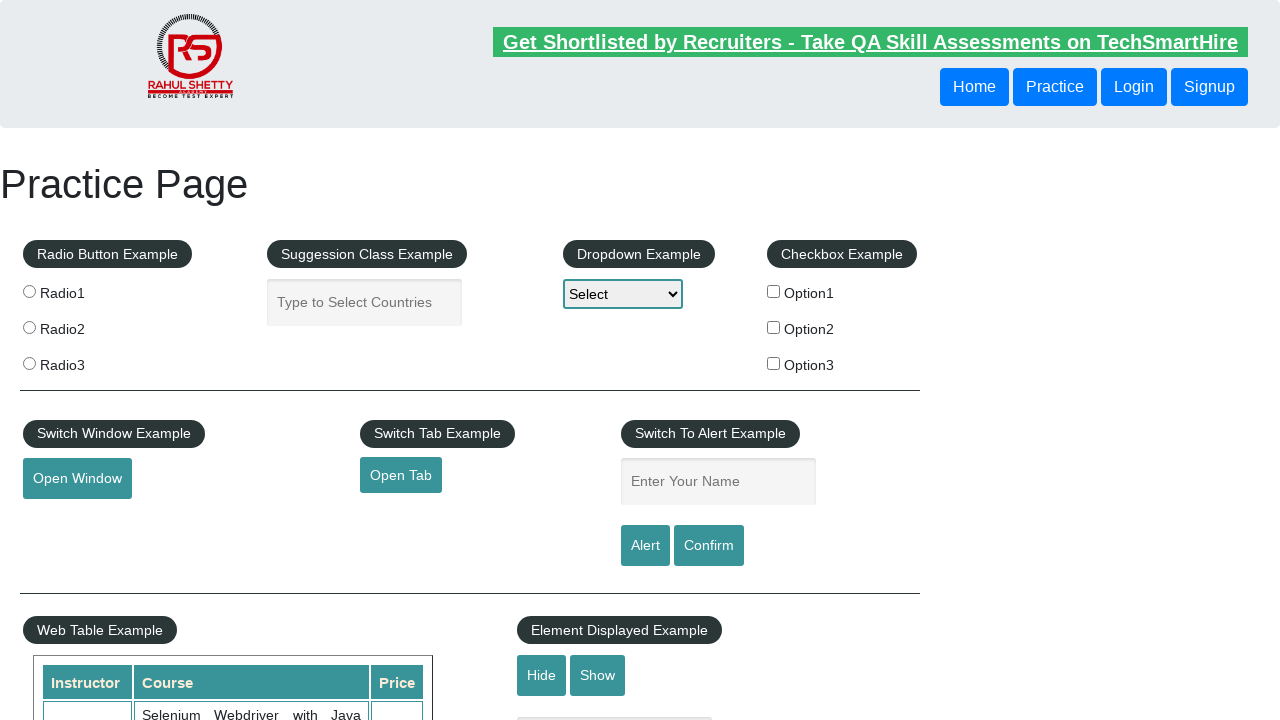

Selected 'Option1' from dropdown menu on select#dropdown-class-example
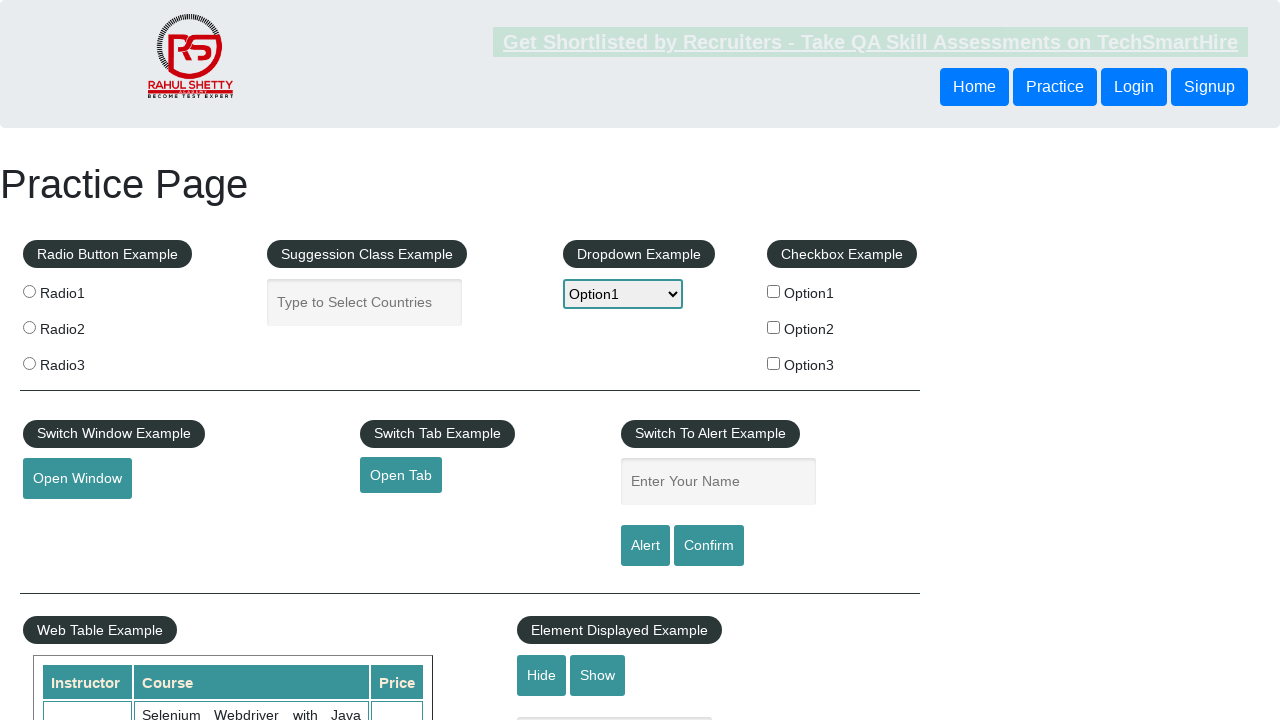

Waited 1 second after selecting Option1
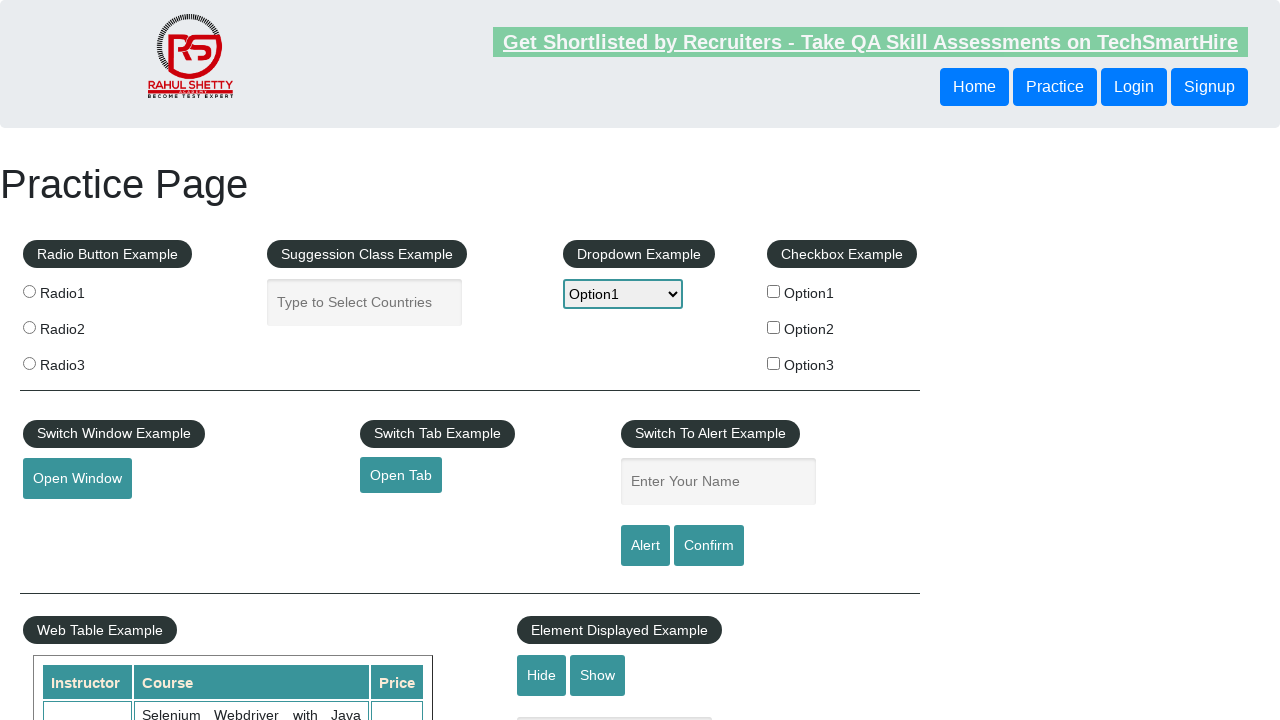

Selected 'Option2' from dropdown menu on select#dropdown-class-example
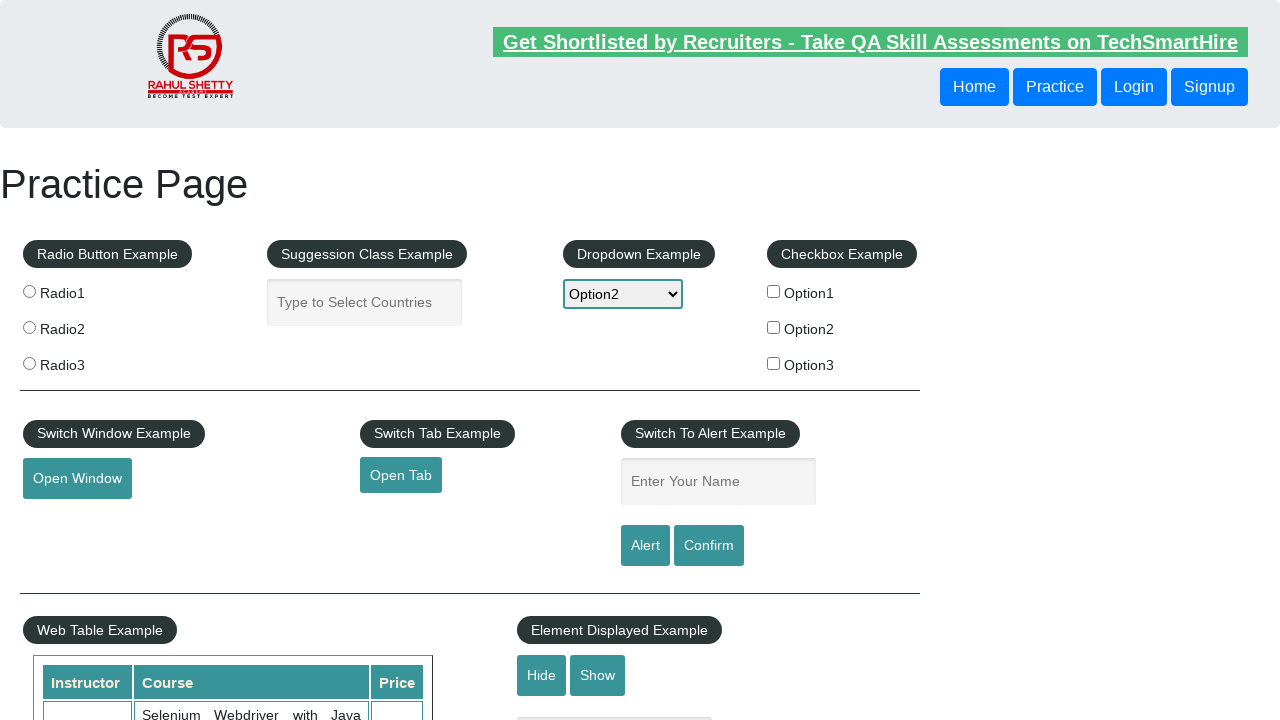

Waited 1 second after selecting Option2
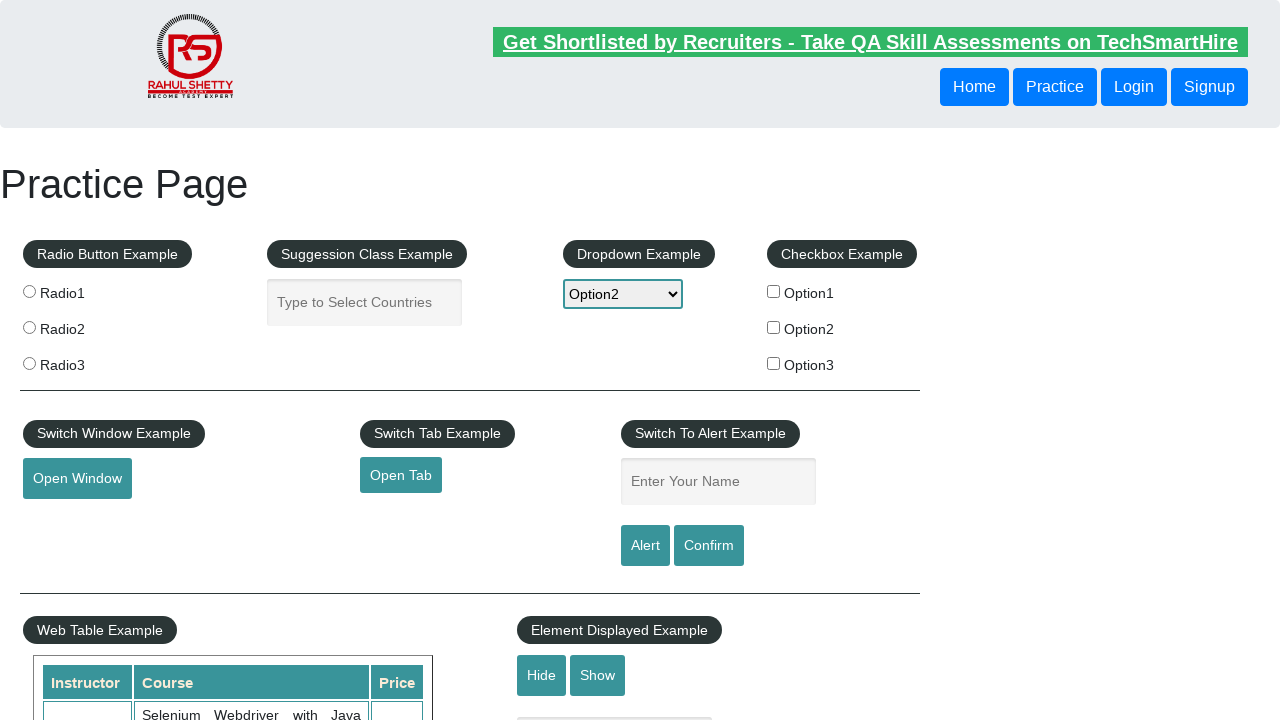

Selected 'Option3' from dropdown menu on select#dropdown-class-example
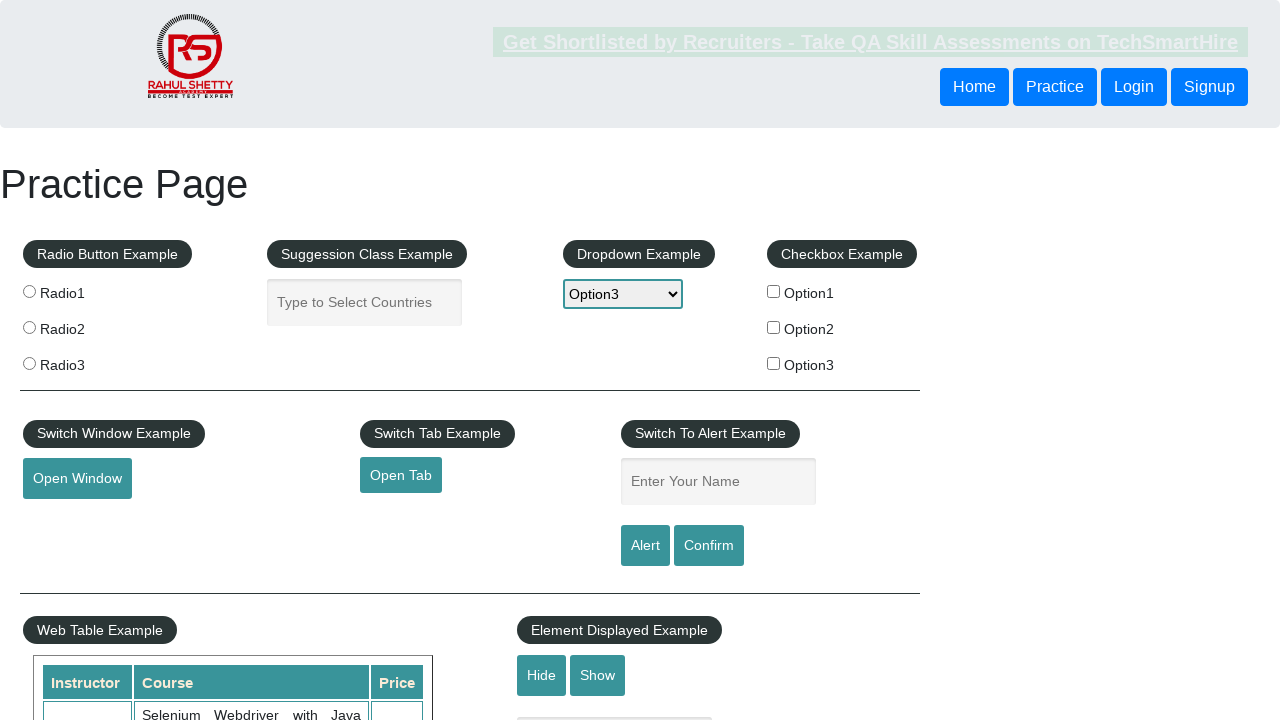

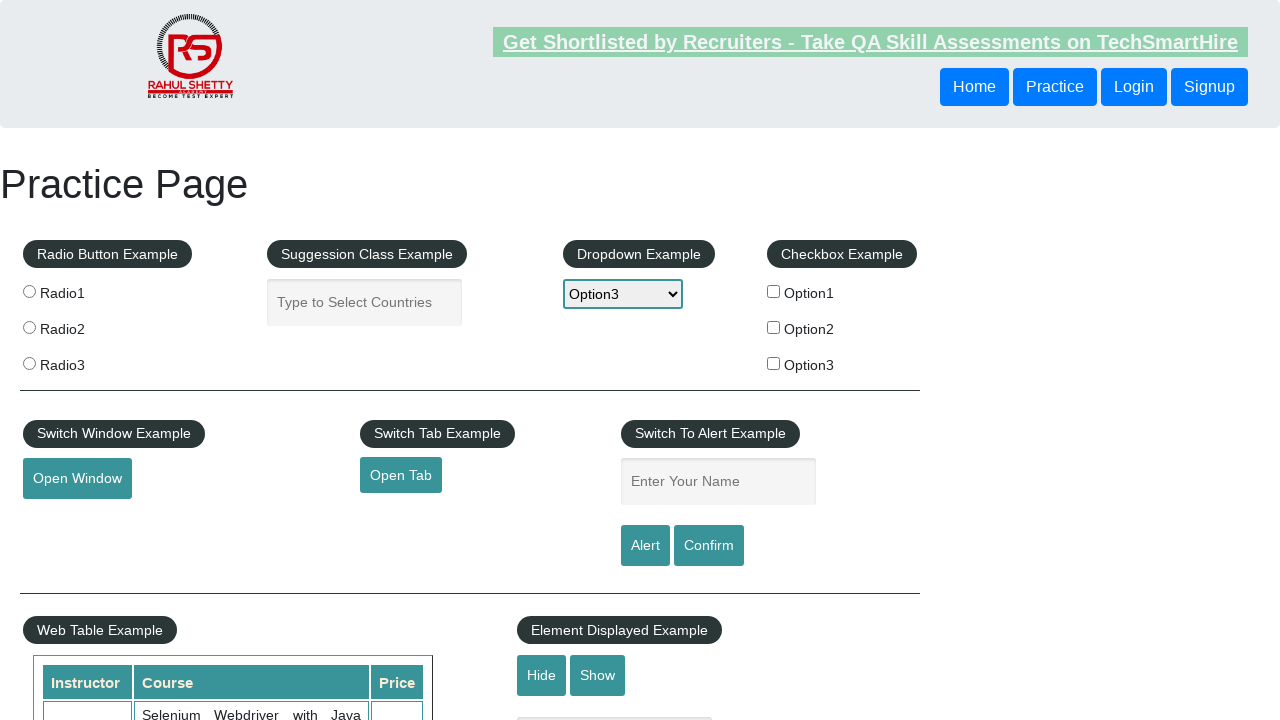